Tests JavaScript confirm alert handling by clicking a button that triggers a confirm dialog, then dismissing the alert by clicking Cancel

Starting URL: https://www.w3schools.com/js/tryit.asp?filename=tryjs_confirm

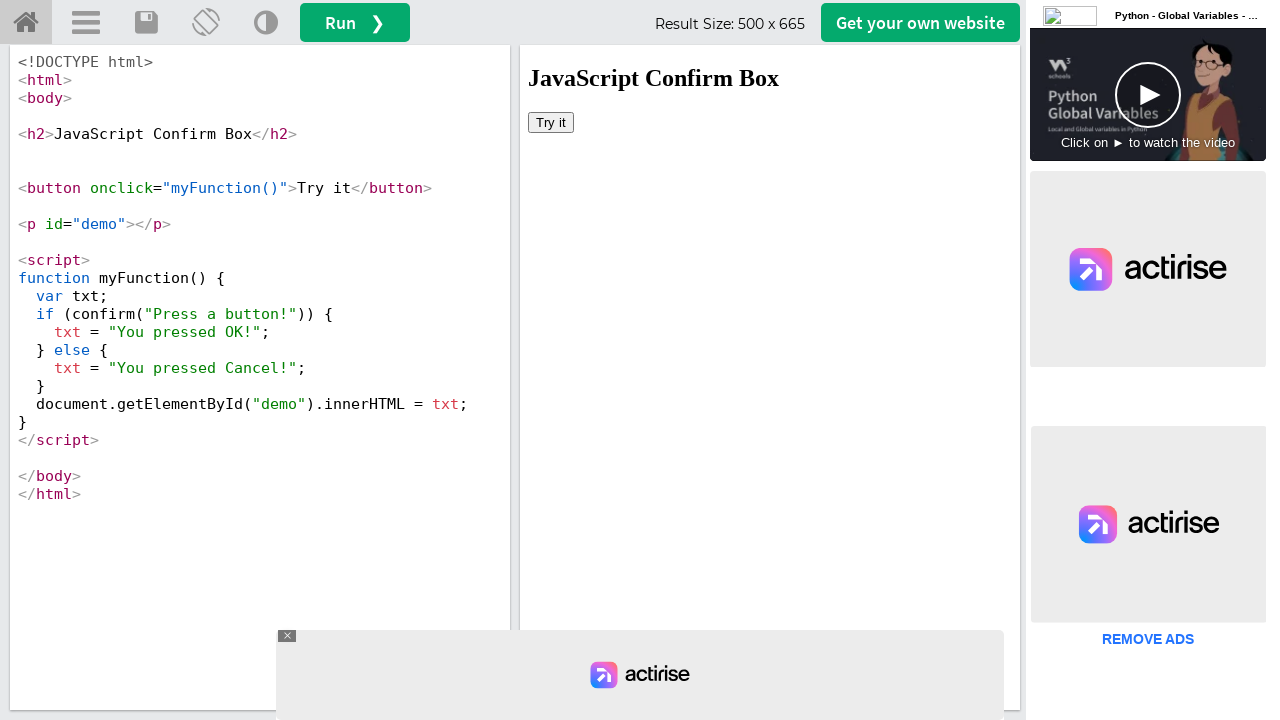

Located iframe with demo content
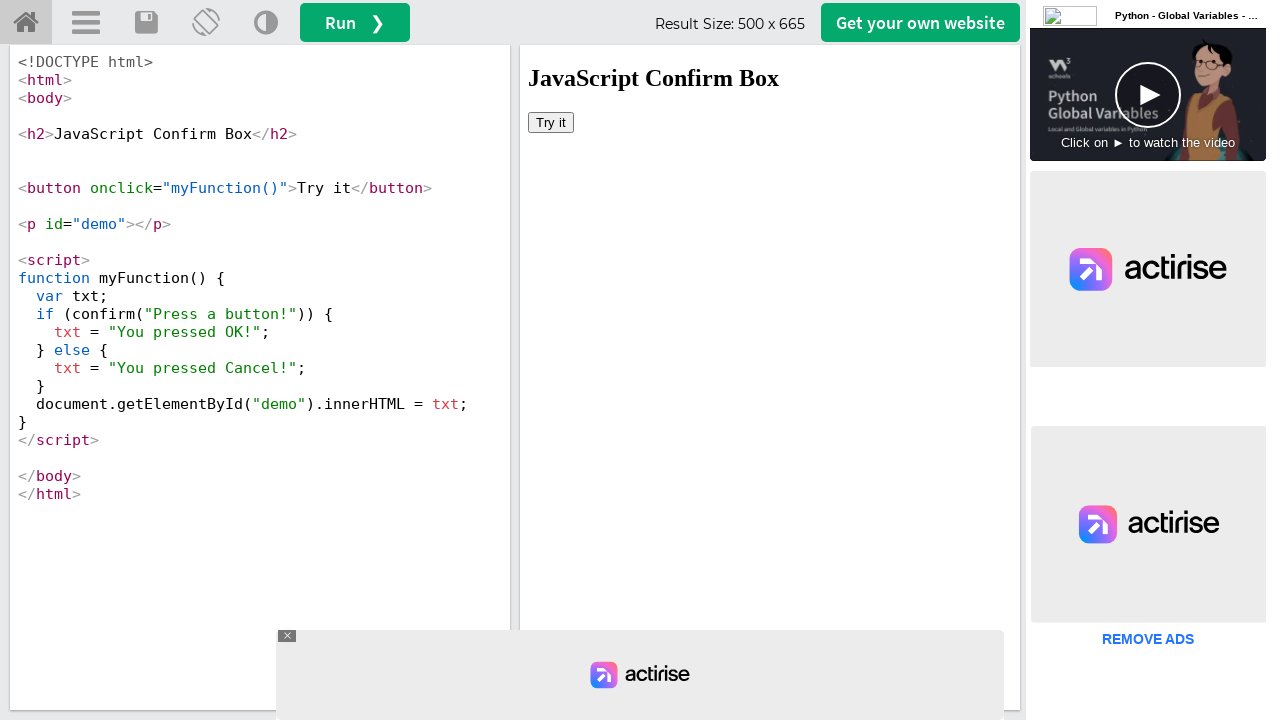

Set up dialog handler to dismiss confirm alerts
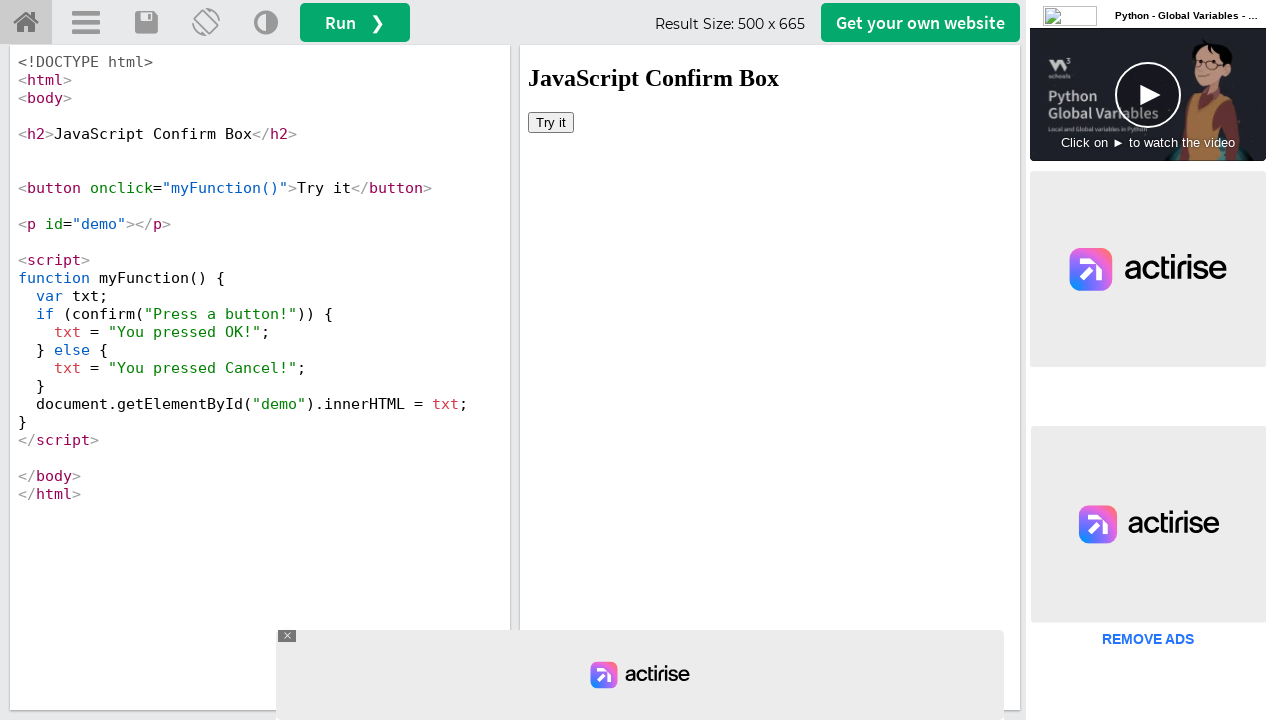

Clicked button to trigger confirm alert at (551, 122) on #iframeResult >> internal:control=enter-frame >> xpath=/html/body/button
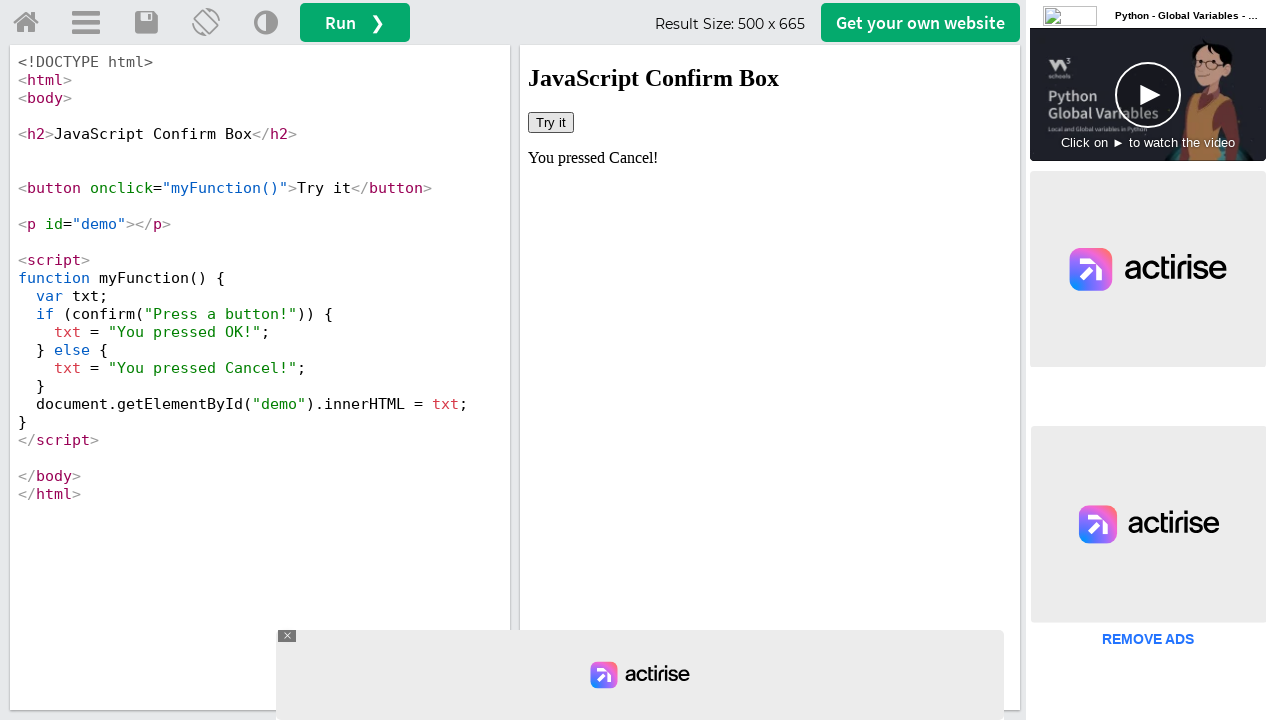

Waited for alert interaction to complete
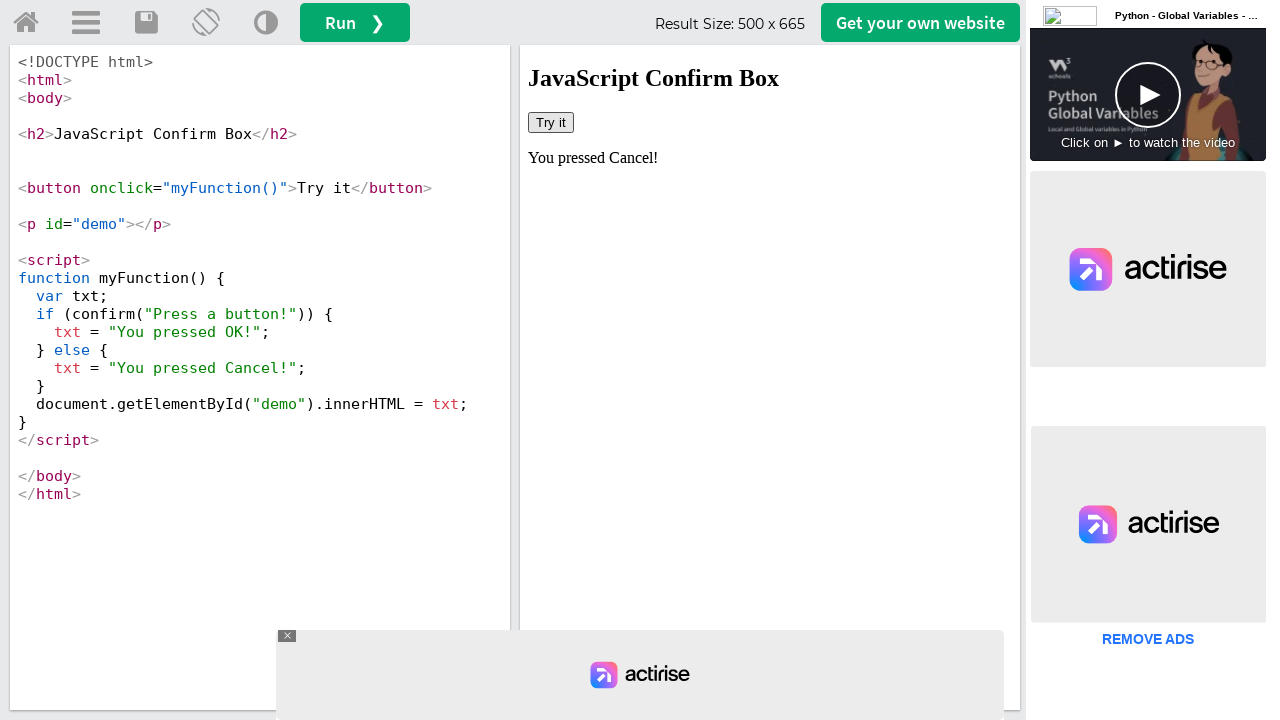

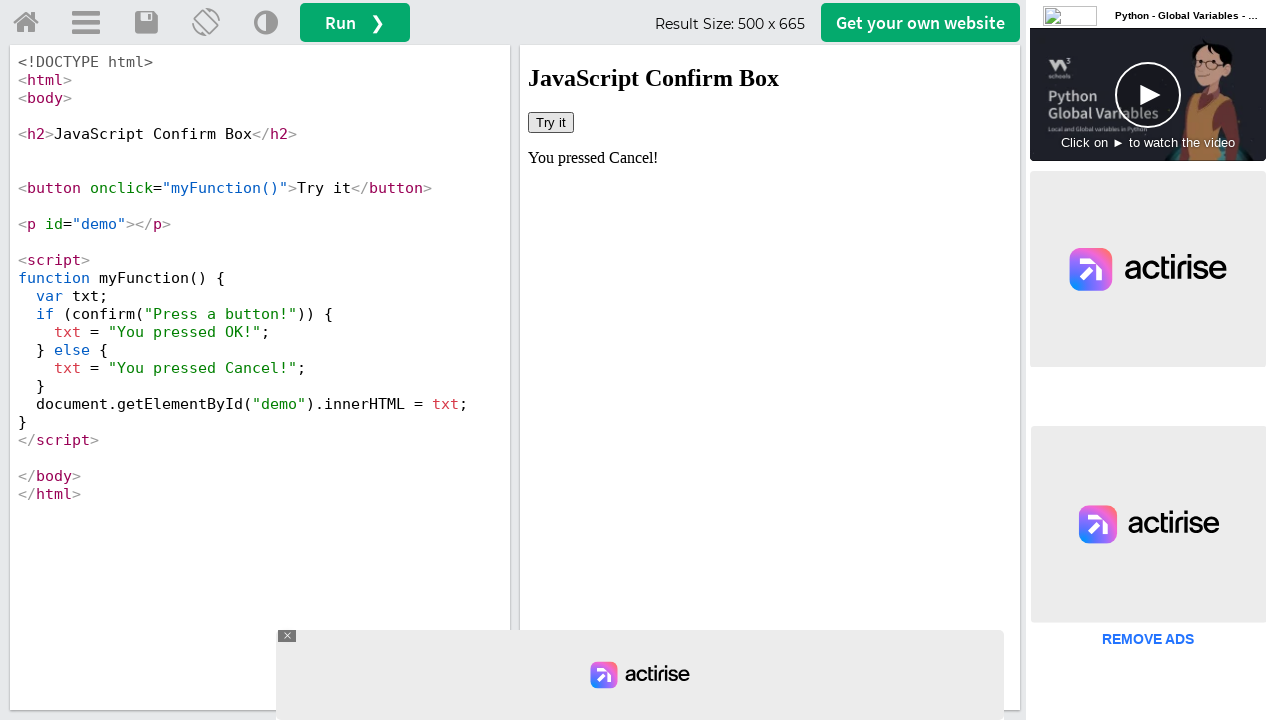